Tests the Add/Remove Elements functionality by clicking to add an element, verifying the delete button appears, clicking delete, and verifying the button is removed

Starting URL: https://the-internet.herokuapp.com/

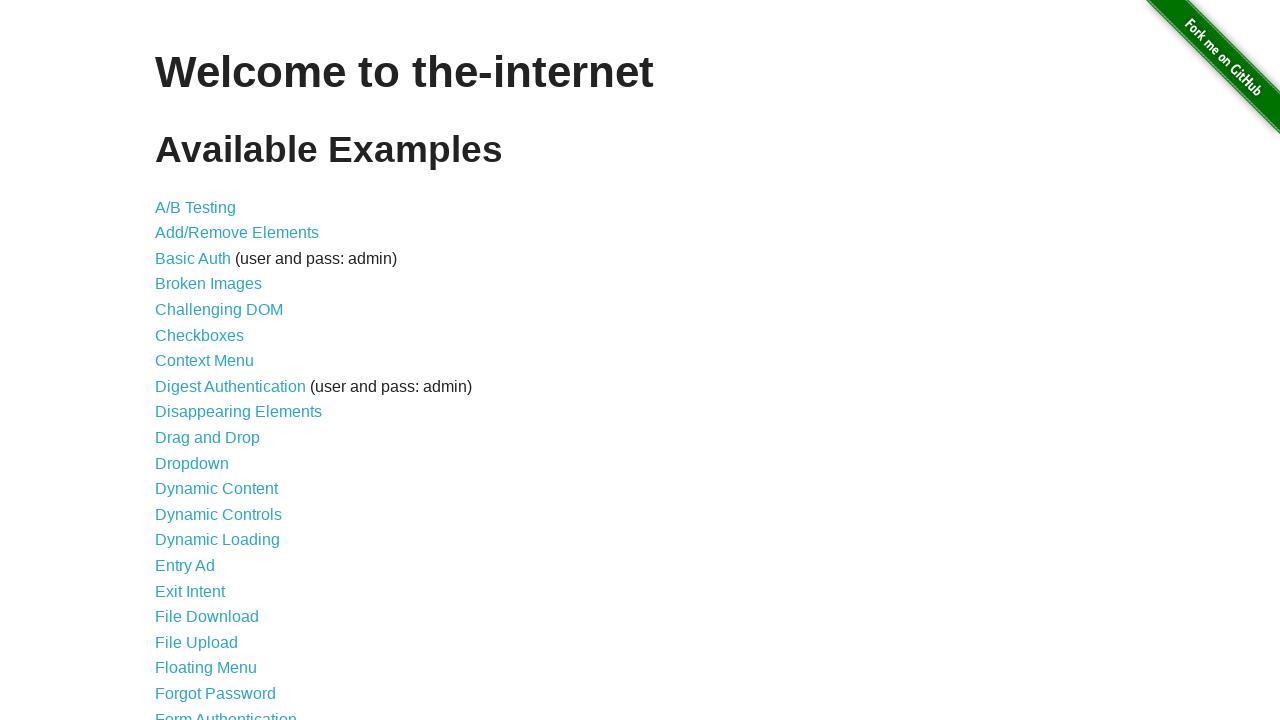

Clicked on Add/Remove Elements link at (237, 233) on a[href='/add_remove_elements/']
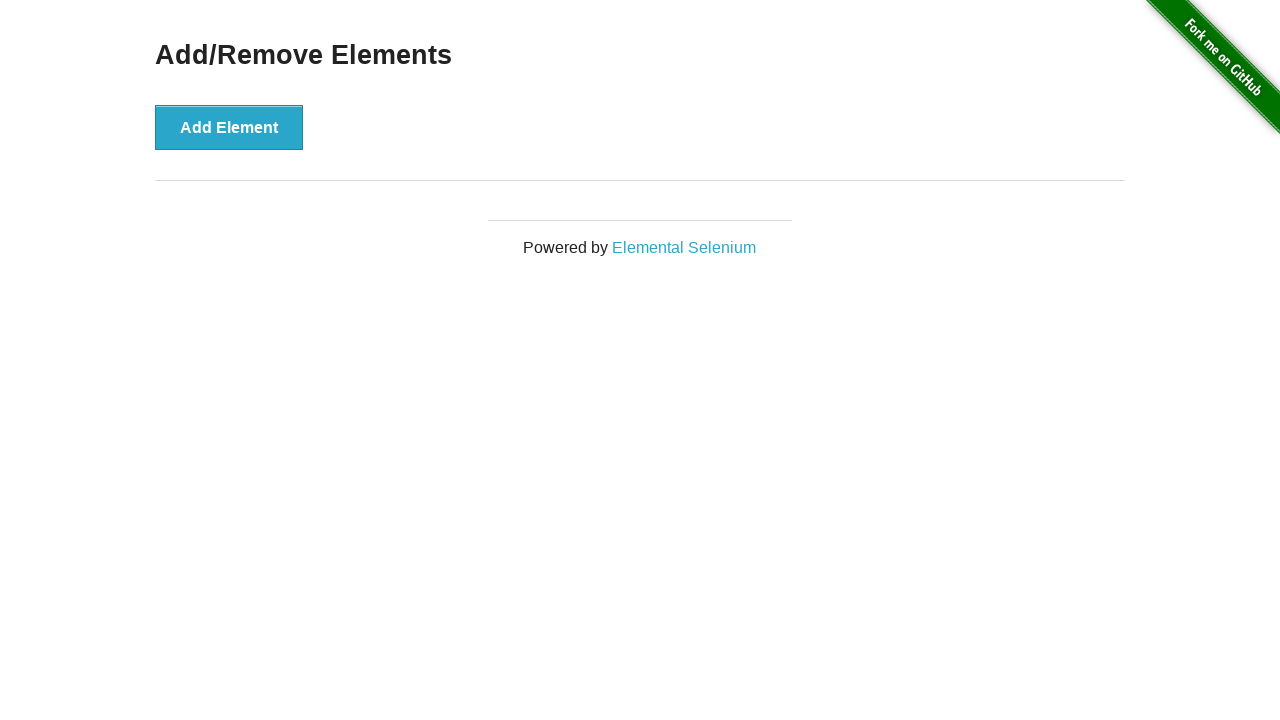

Clicked on Add Element button at (229, 127) on button[onclick='addElement()']
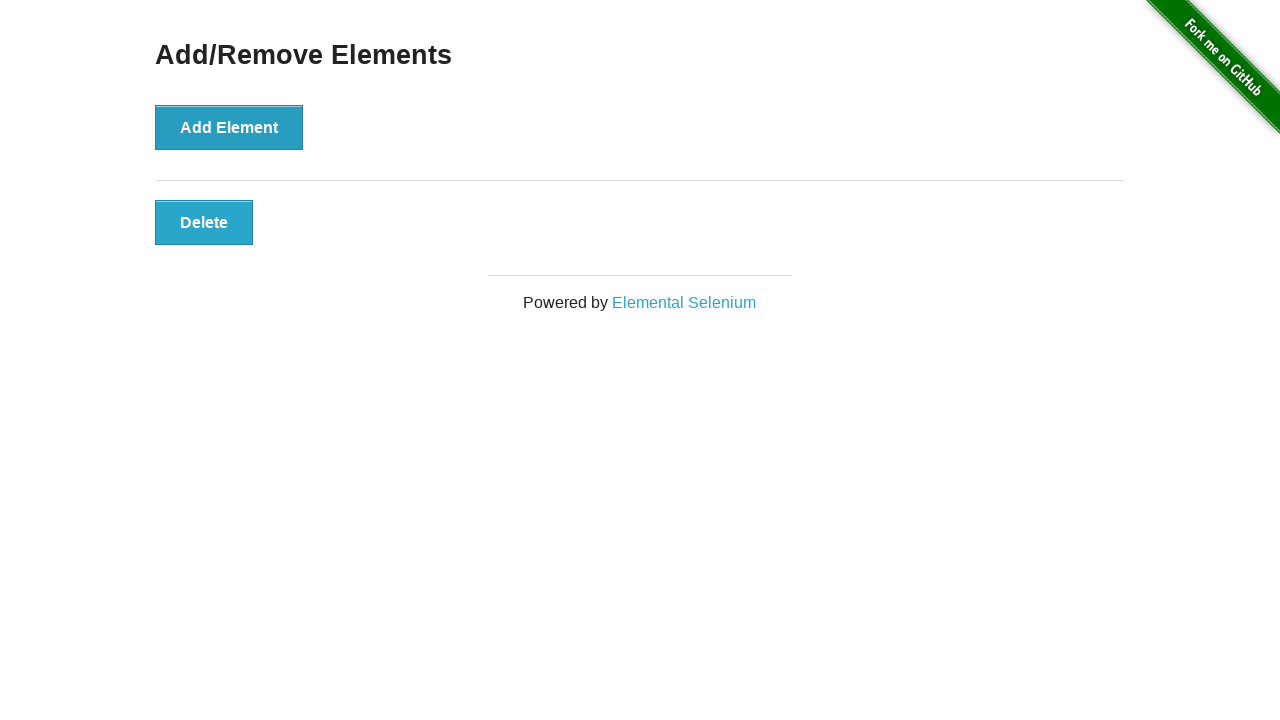

Delete button appeared after adding element
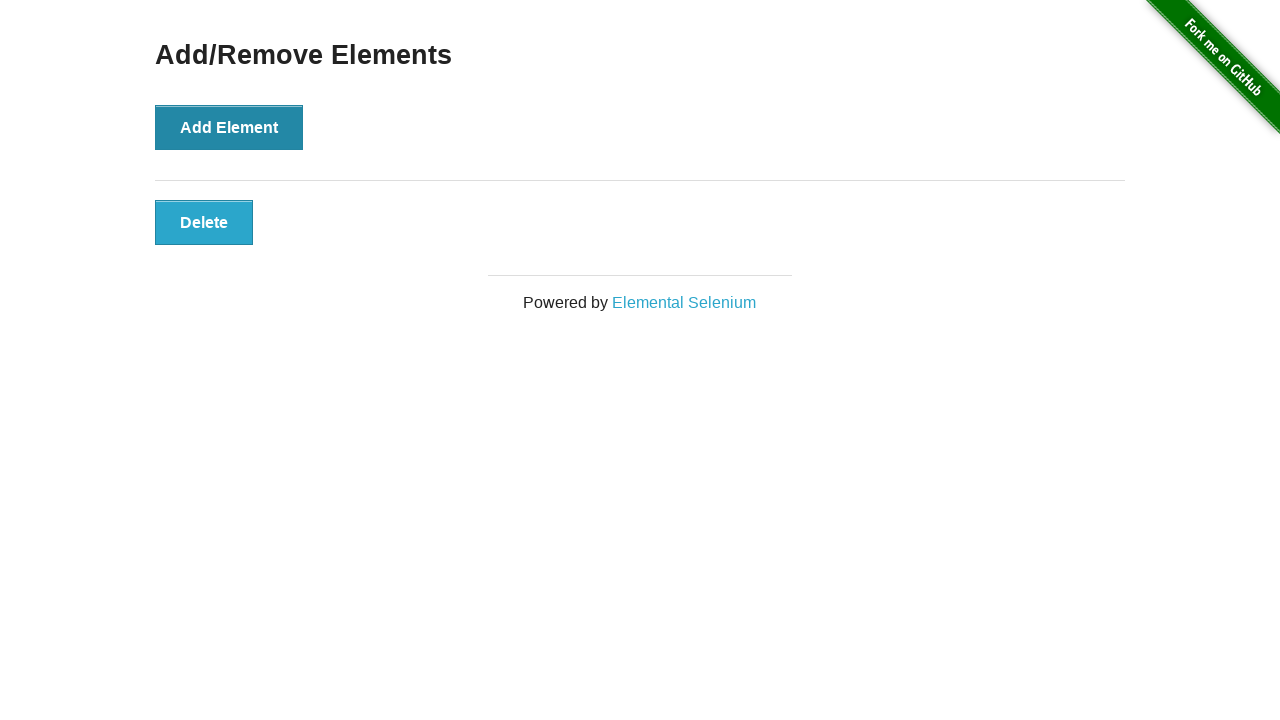

Verified Delete button is visible
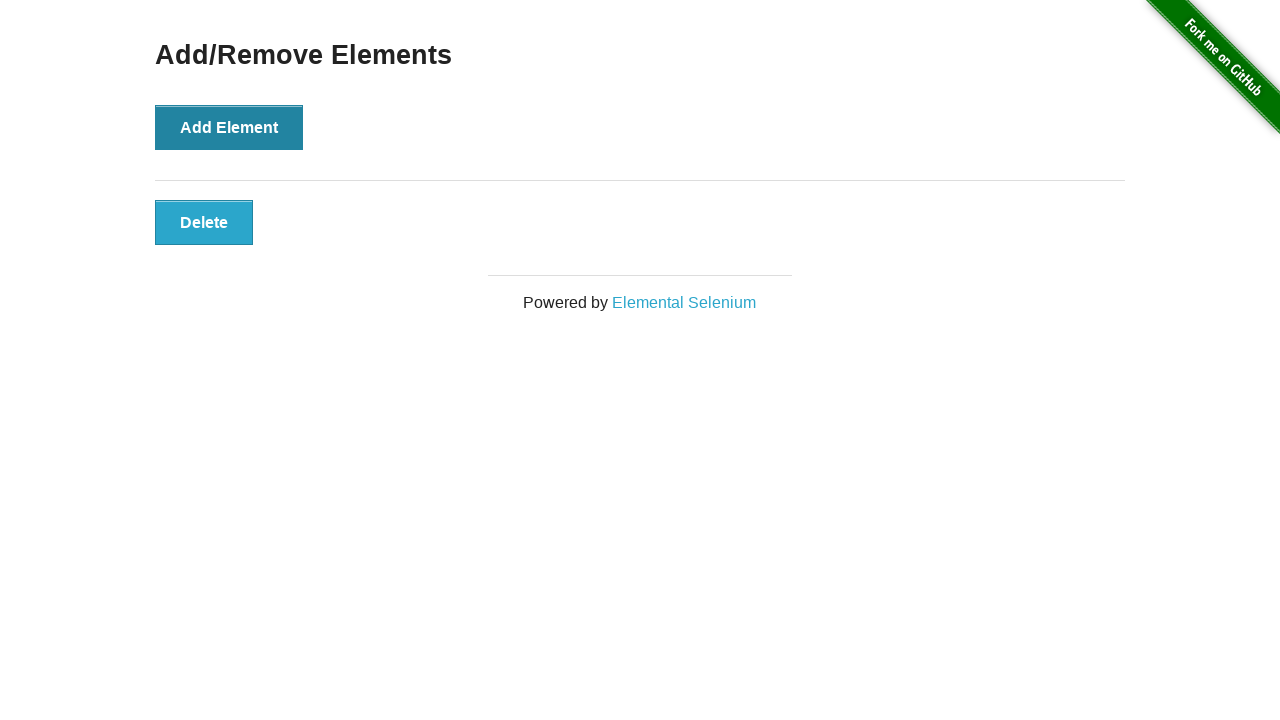

Clicked on Delete button
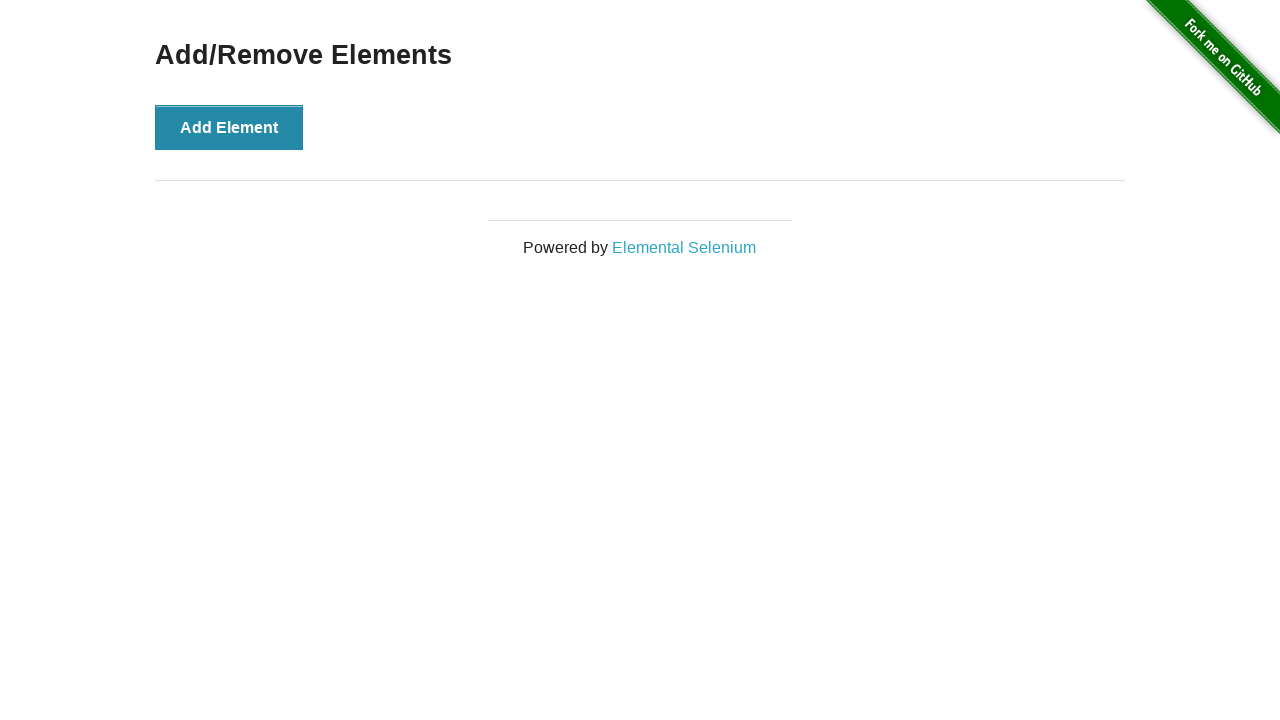

Verified Delete button is no longer present
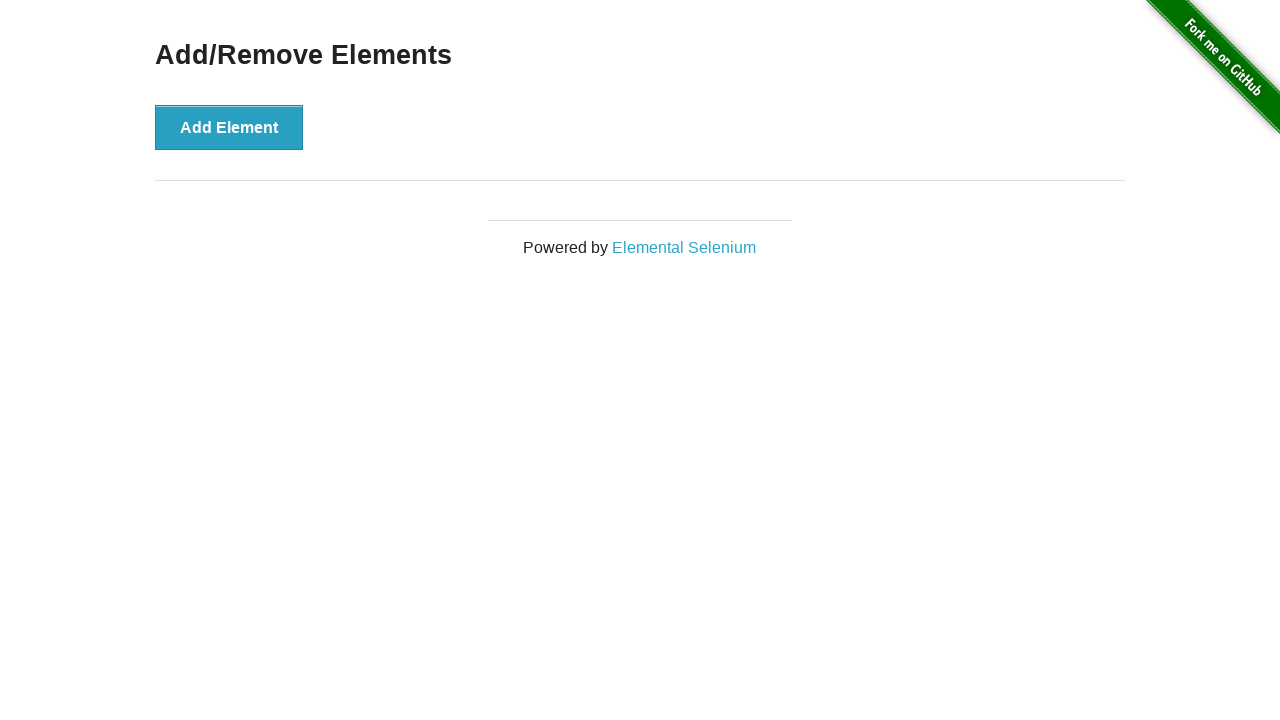

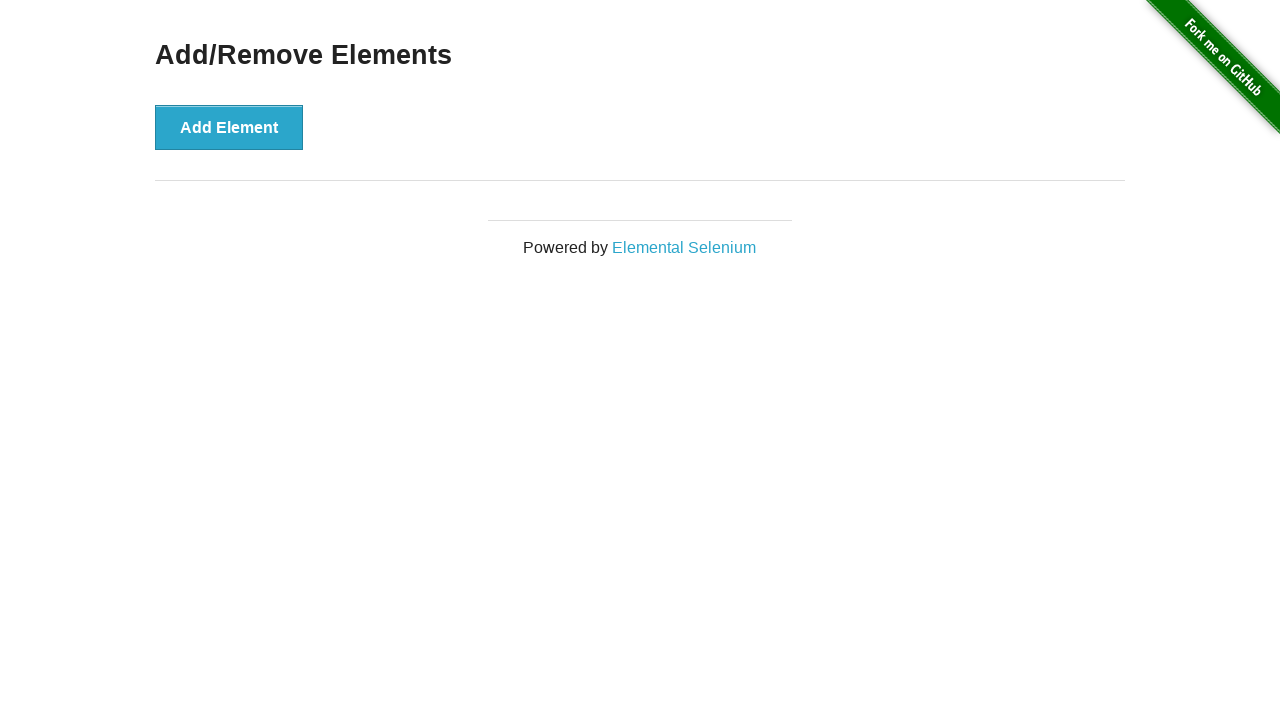